Tests the search functionality on a Katalon demo e-commerce site by searching for "Flying Ninja" product and waiting for results.

Starting URL: https://cms.demo.katalon.com/

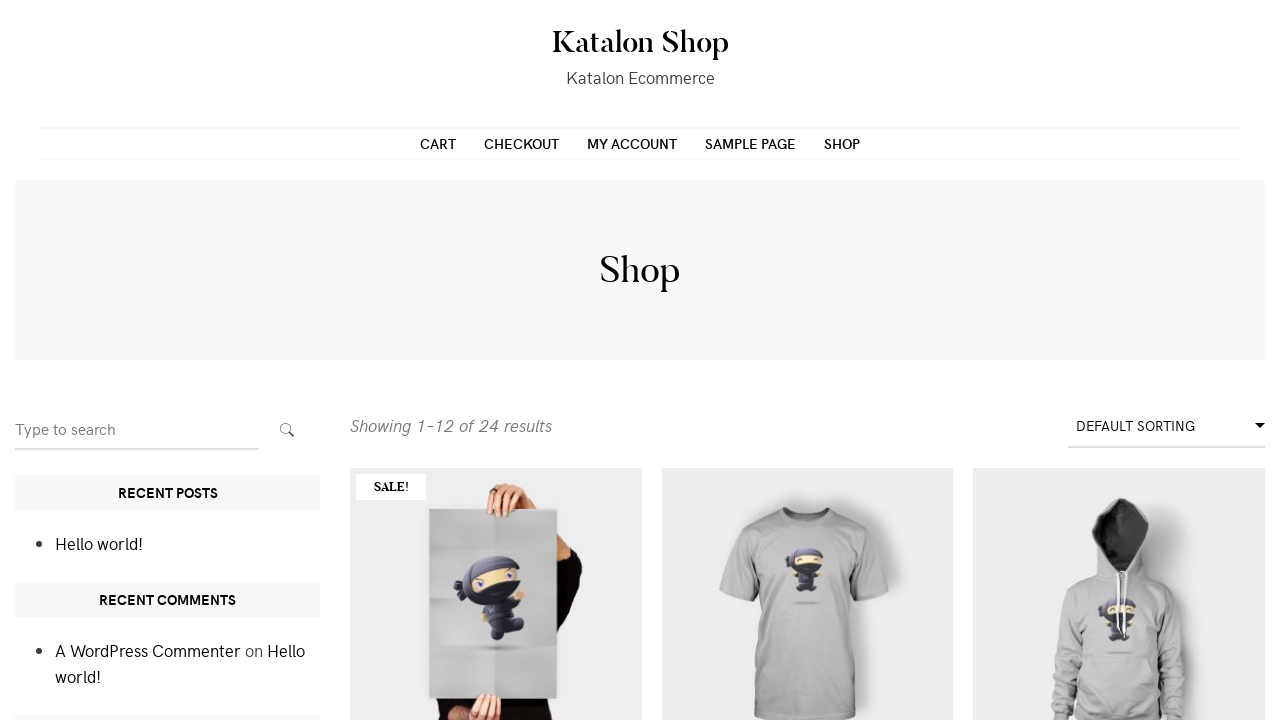

Filled search box with 'Flying Ninja' product name on input[name='s']
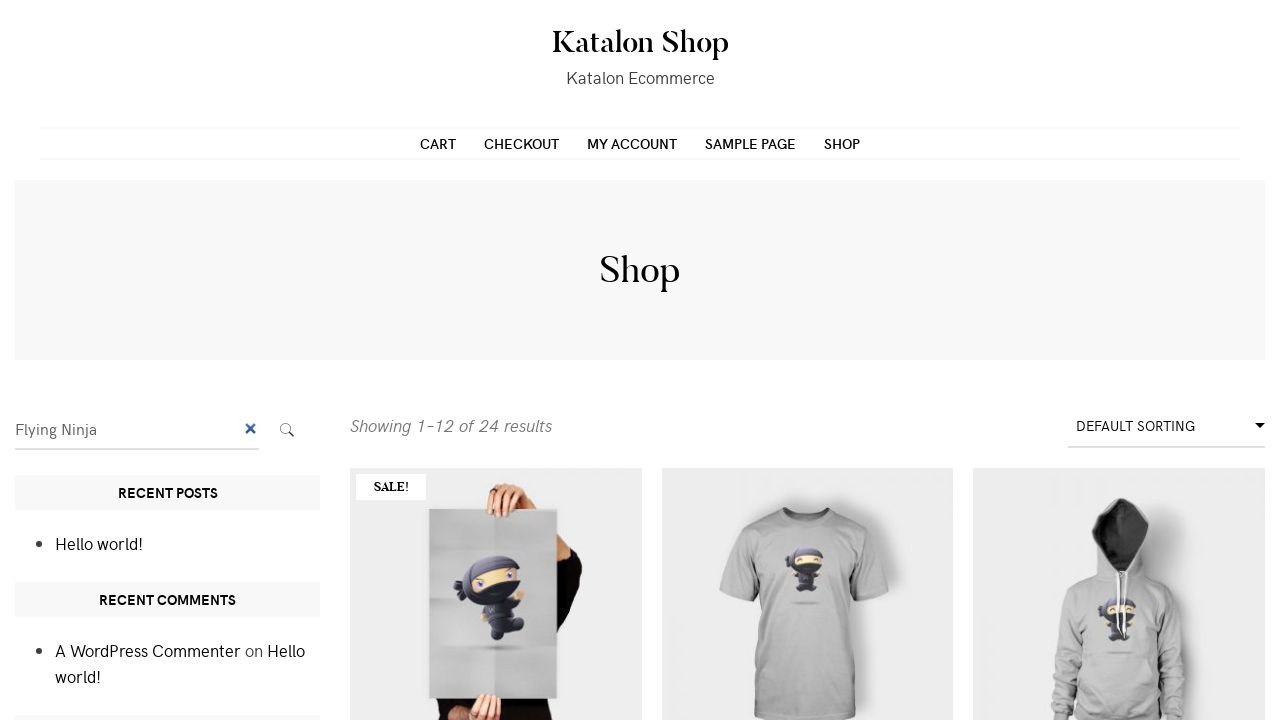

Clicked search submit button at (287, 430) on button.search-submit
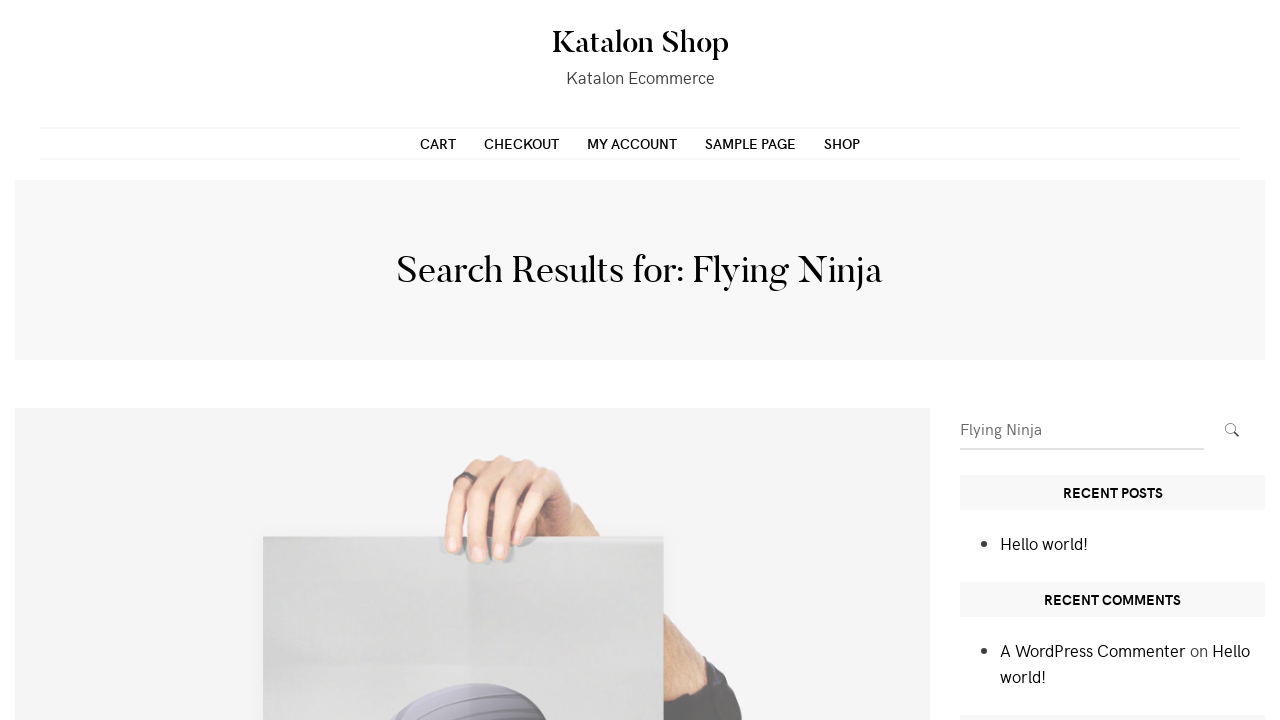

Waited for search results to load (networkidle)
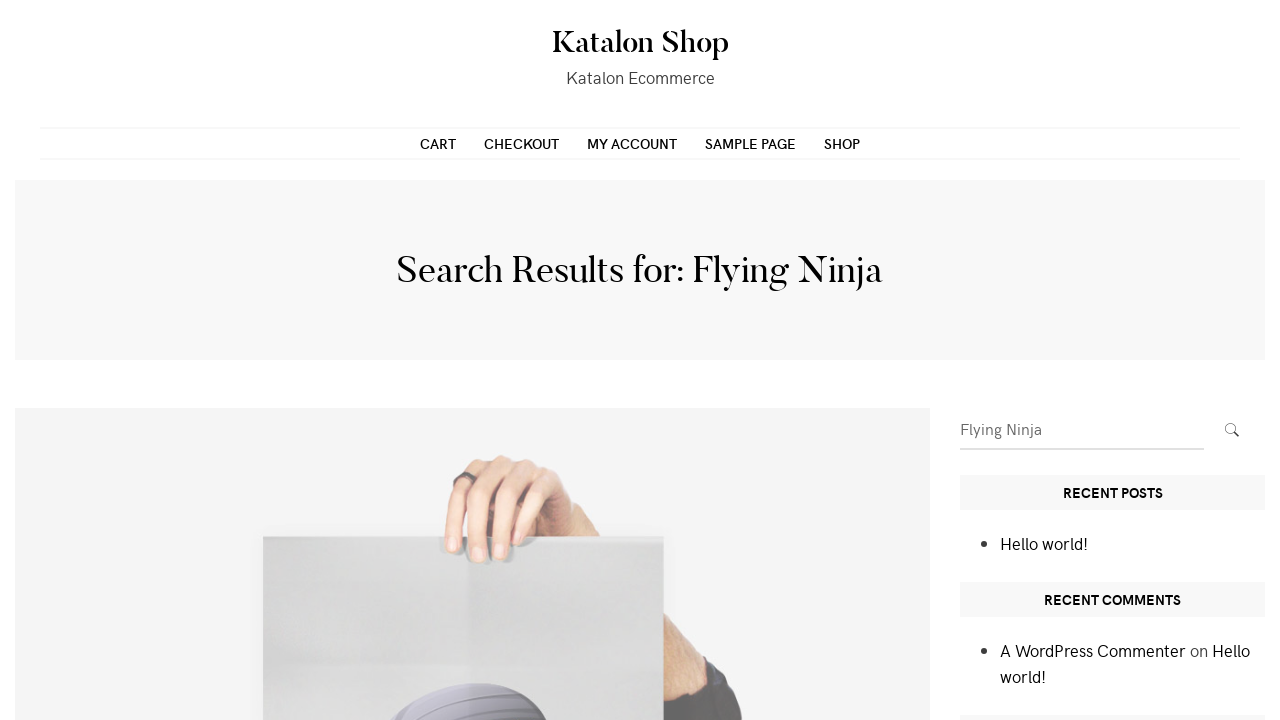

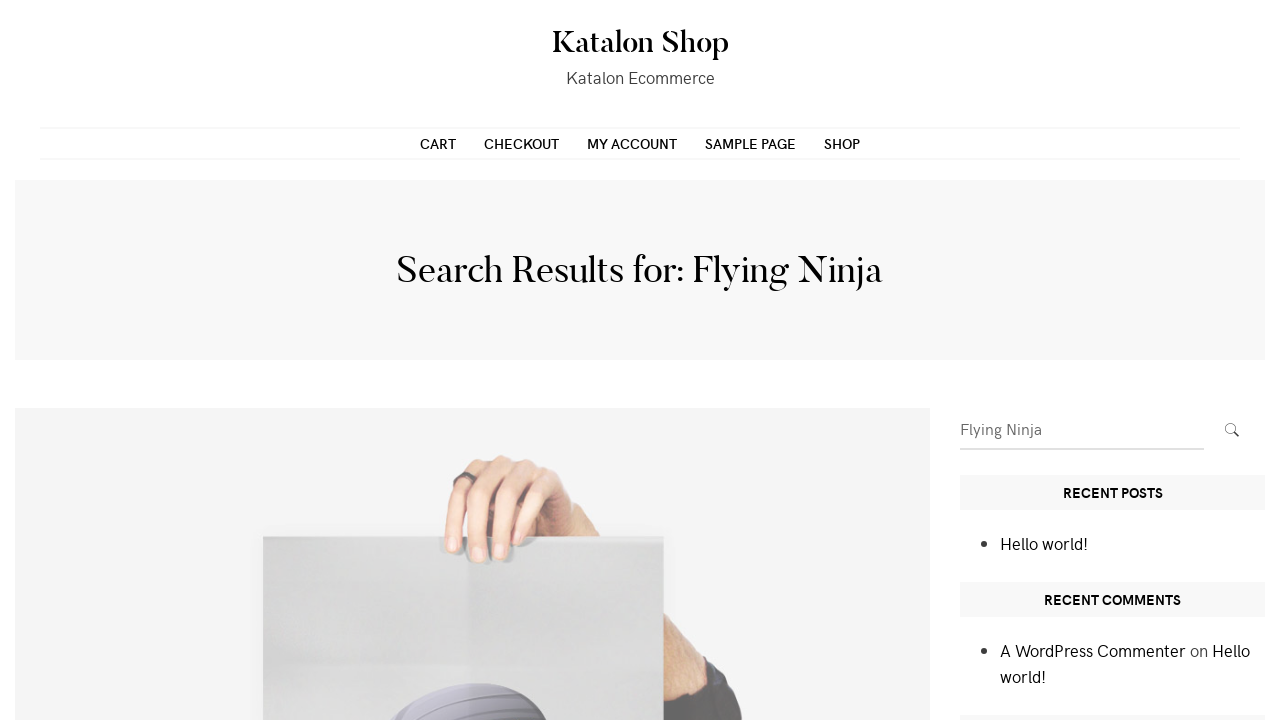